Tests radio button functionality by clicking the "Yes" radio button and verifying its selection, then checking if the "No" radio button is enabled

Starting URL: https://demoqa.com/radio-button

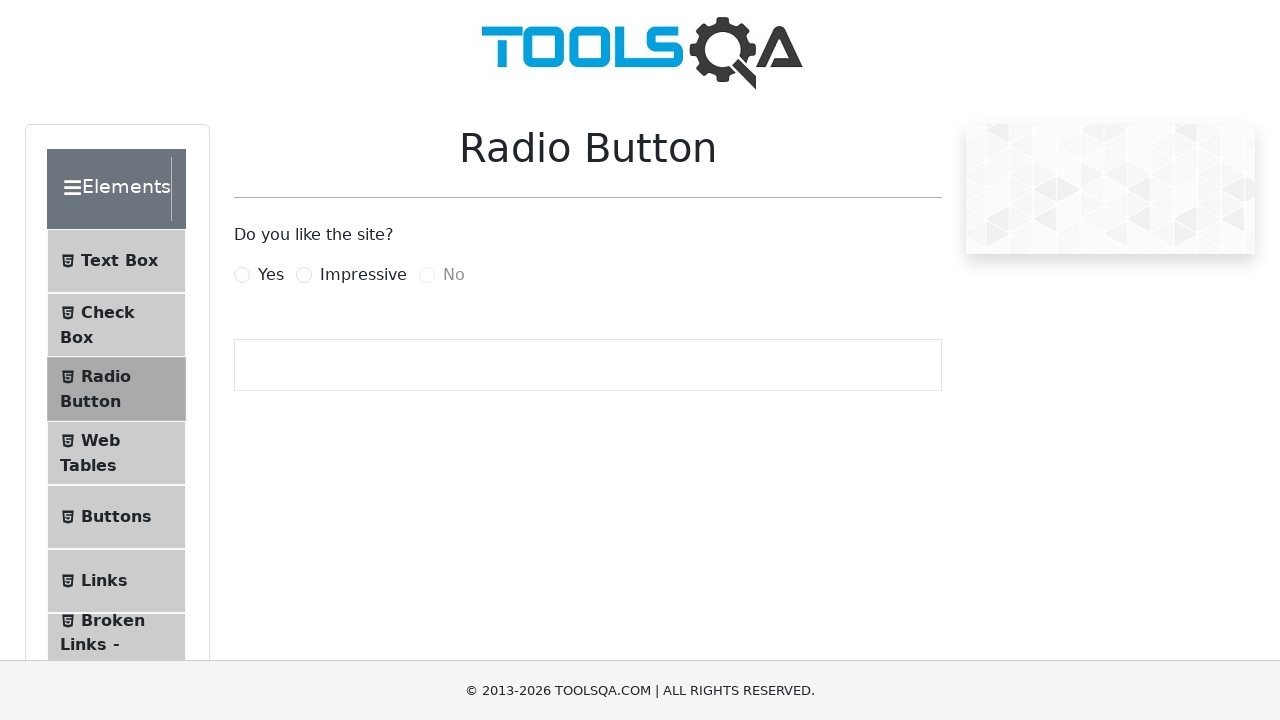

Located the 'Yes' radio button label
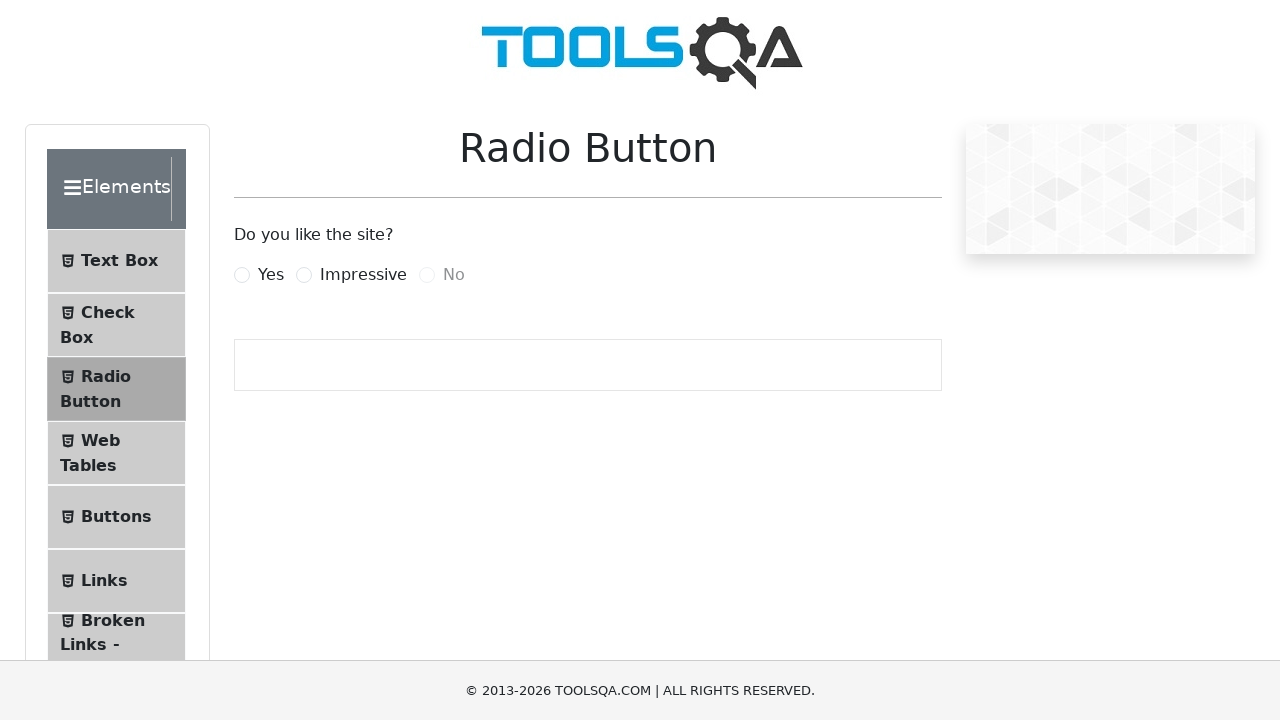

Verified 'Yes' radio button is enabled
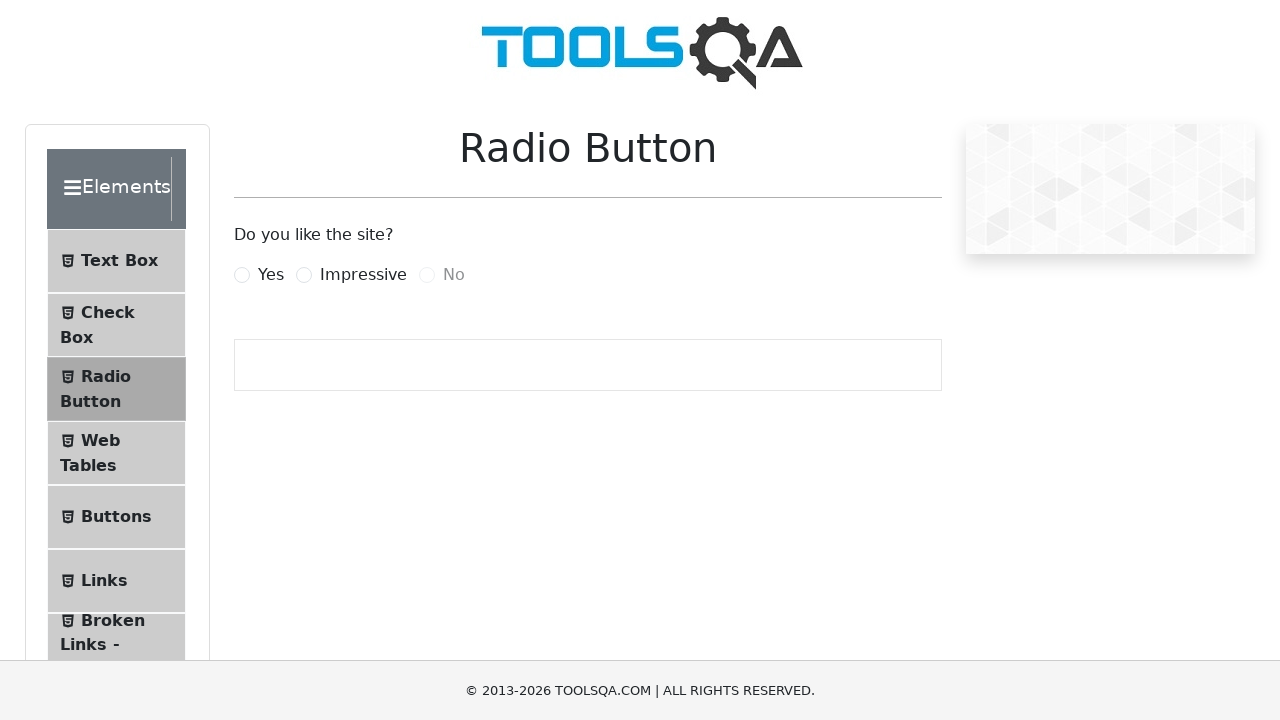

Clicked the 'Yes' radio button at (271, 275) on label[for='yesRadio']
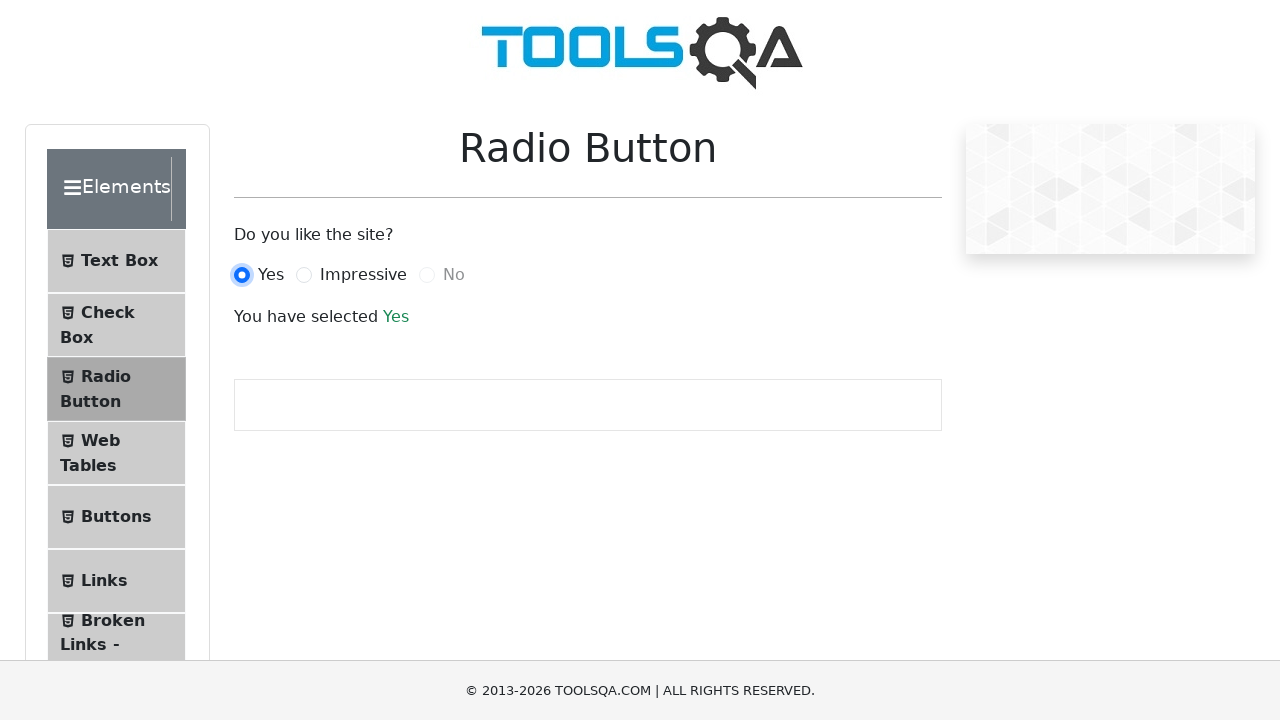

Located the selection result text element
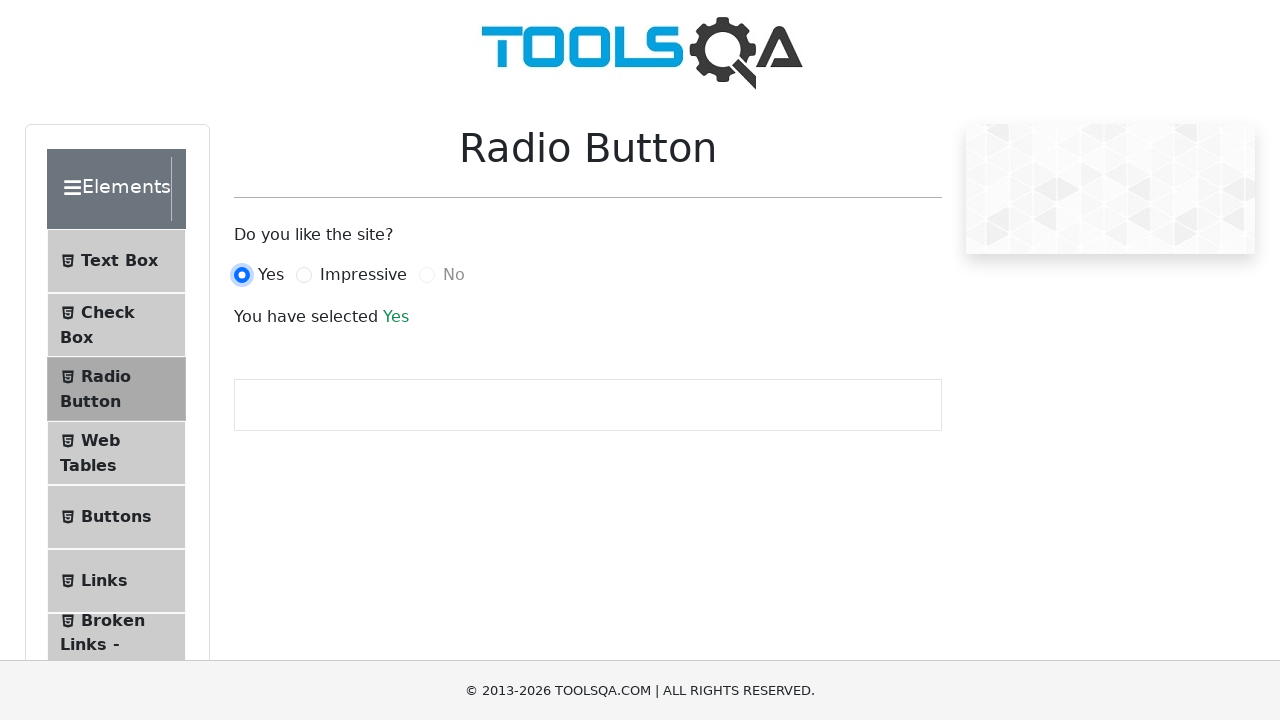

Waited for selection result text to appear
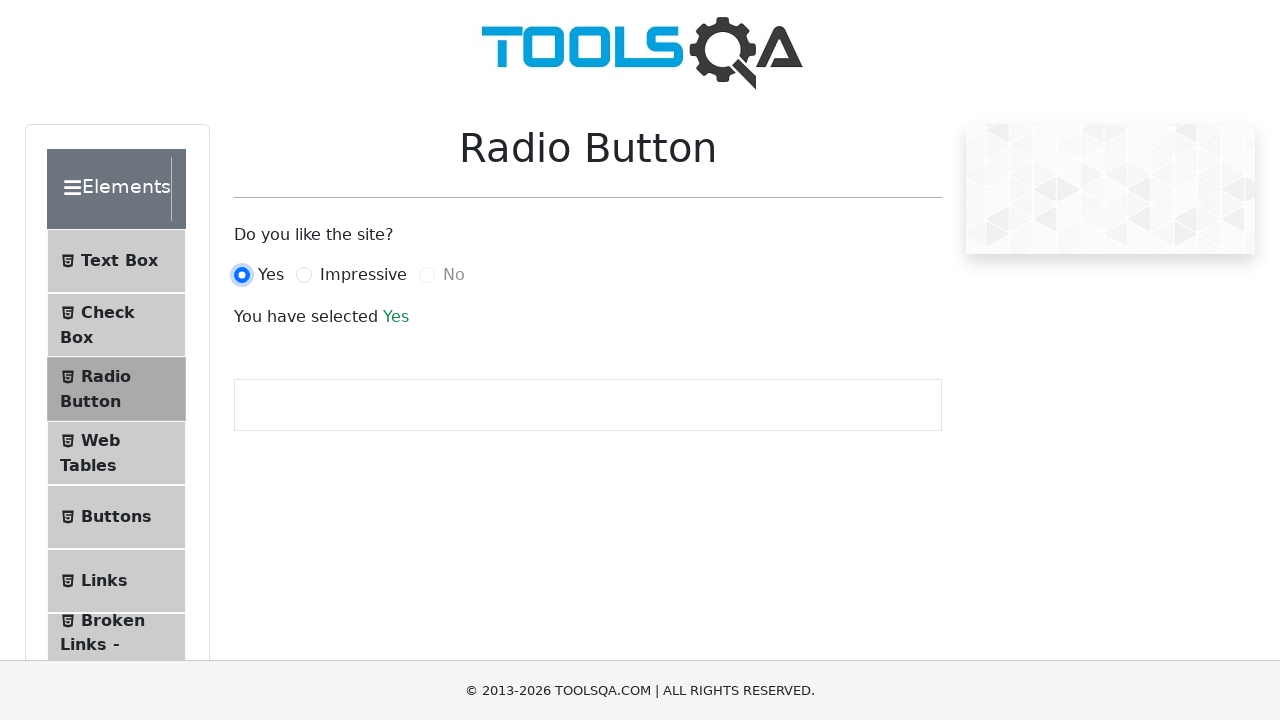

Located the 'No' radio button
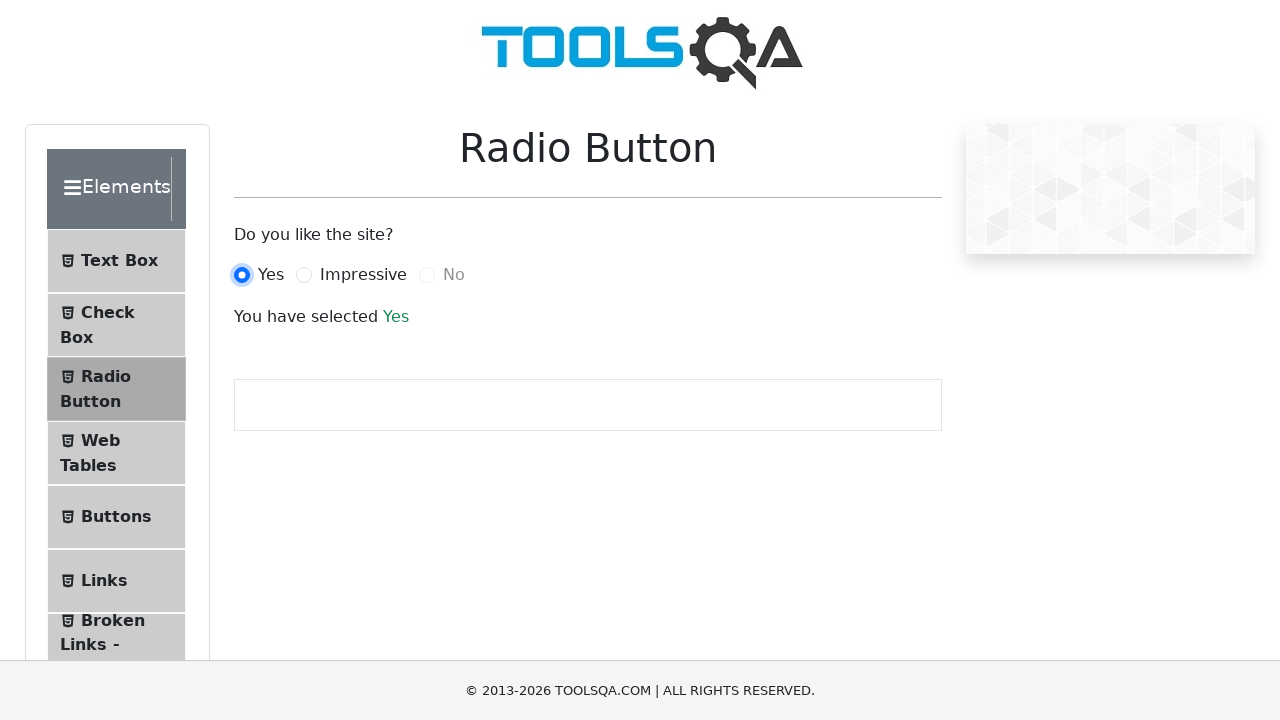

Checked if 'No' radio button is enabled: False
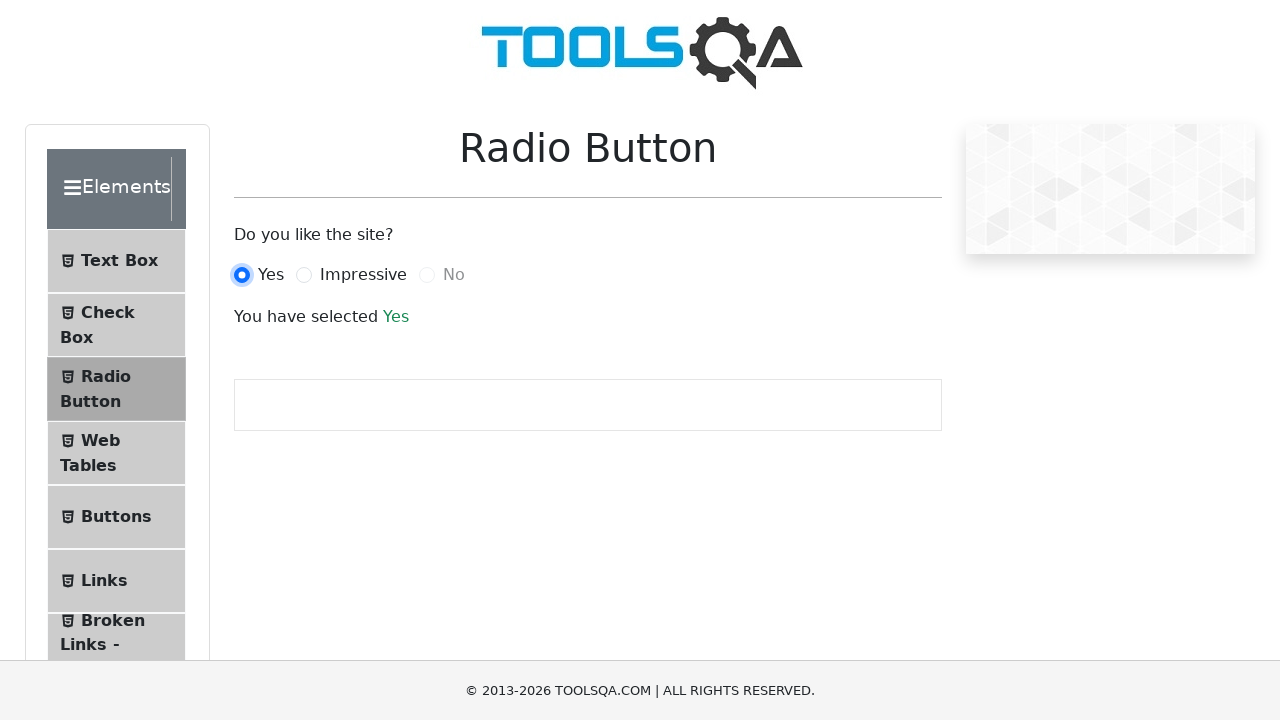

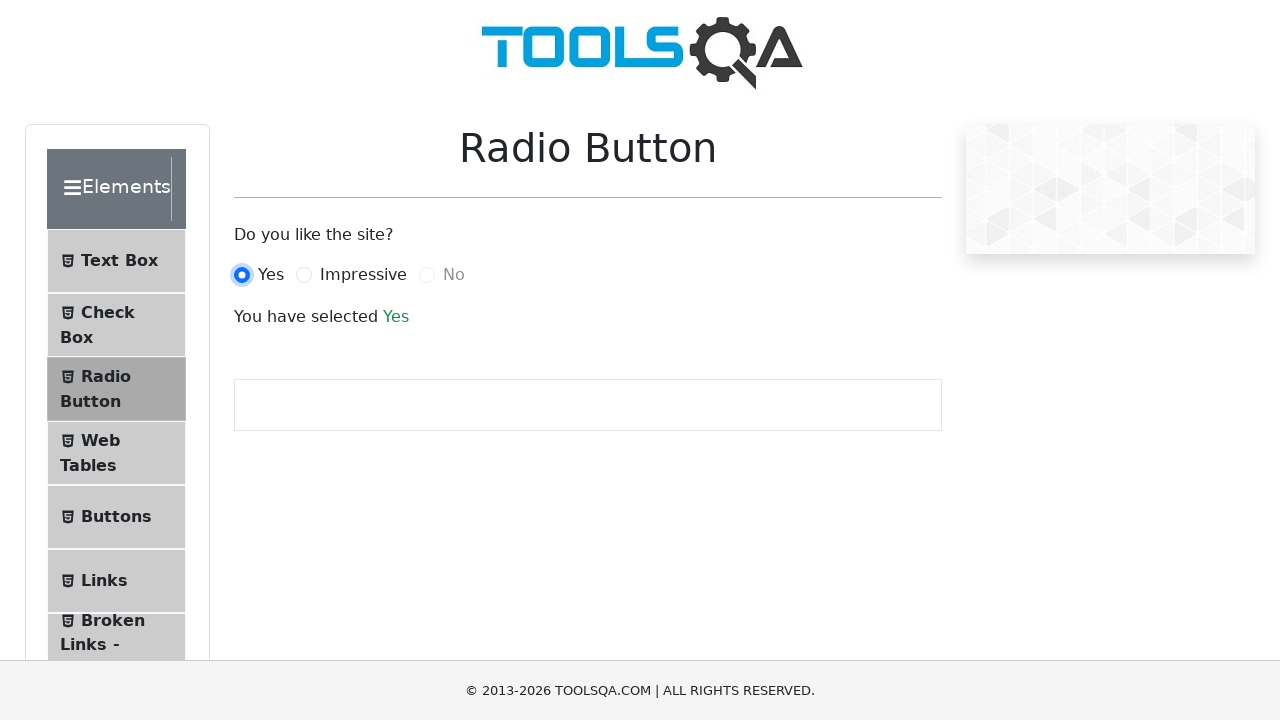